Tests JavaScript alert handling by clicking the alert button and accepting the alert dialog

Starting URL: https://the-internet.herokuapp.com/javascript_alerts

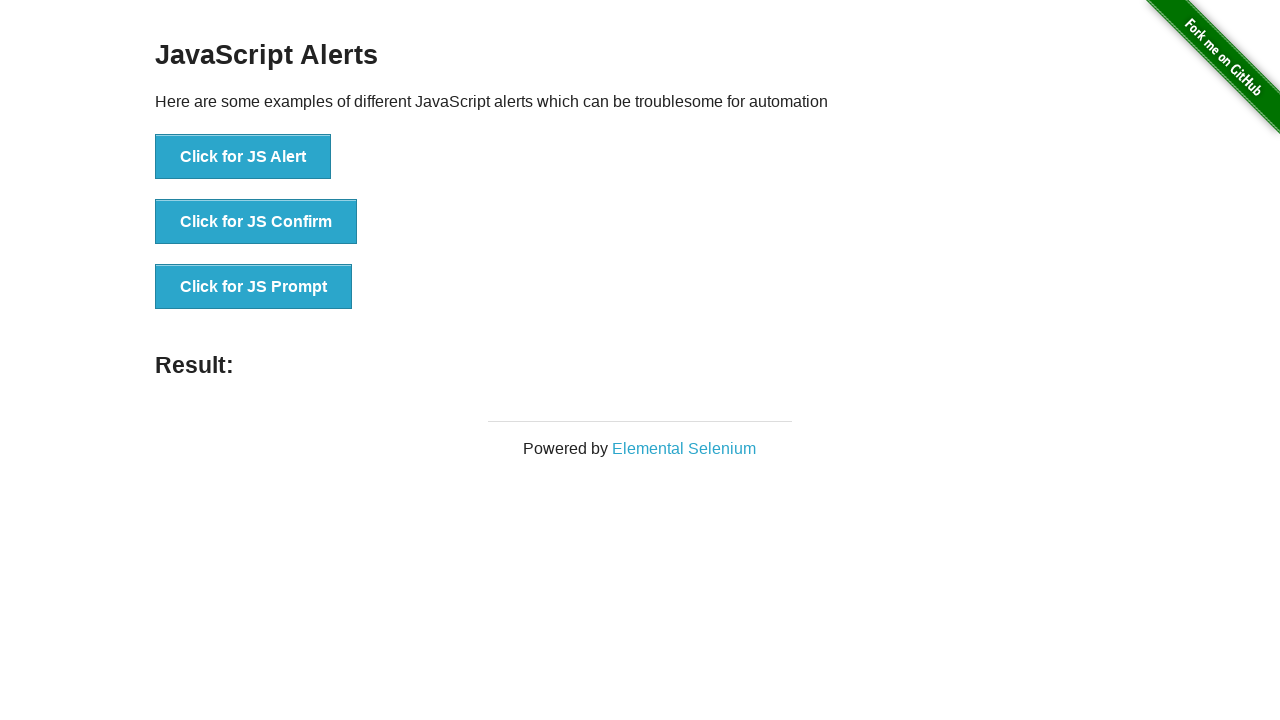

Clicked the 'Click for JS Alert' button at (243, 157) on xpath=//button[contains(text(), 'Click for JS Alert')]
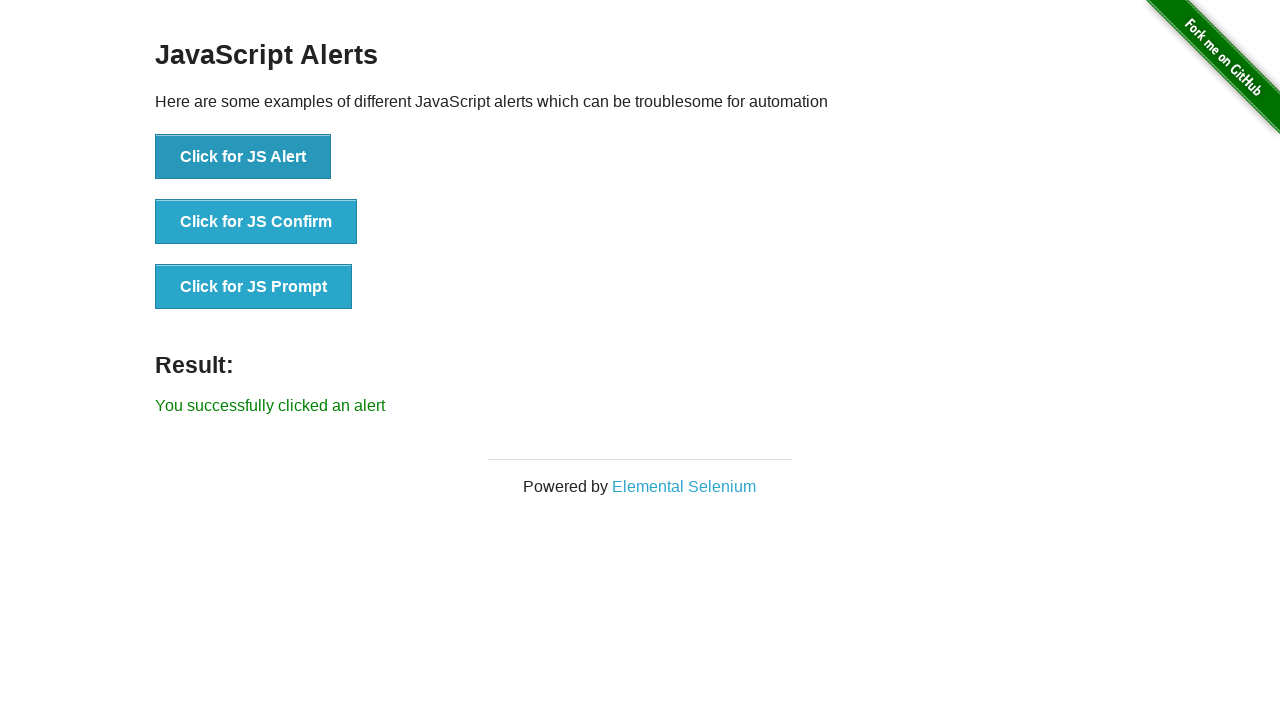

Set up dialog handler to accept alerts
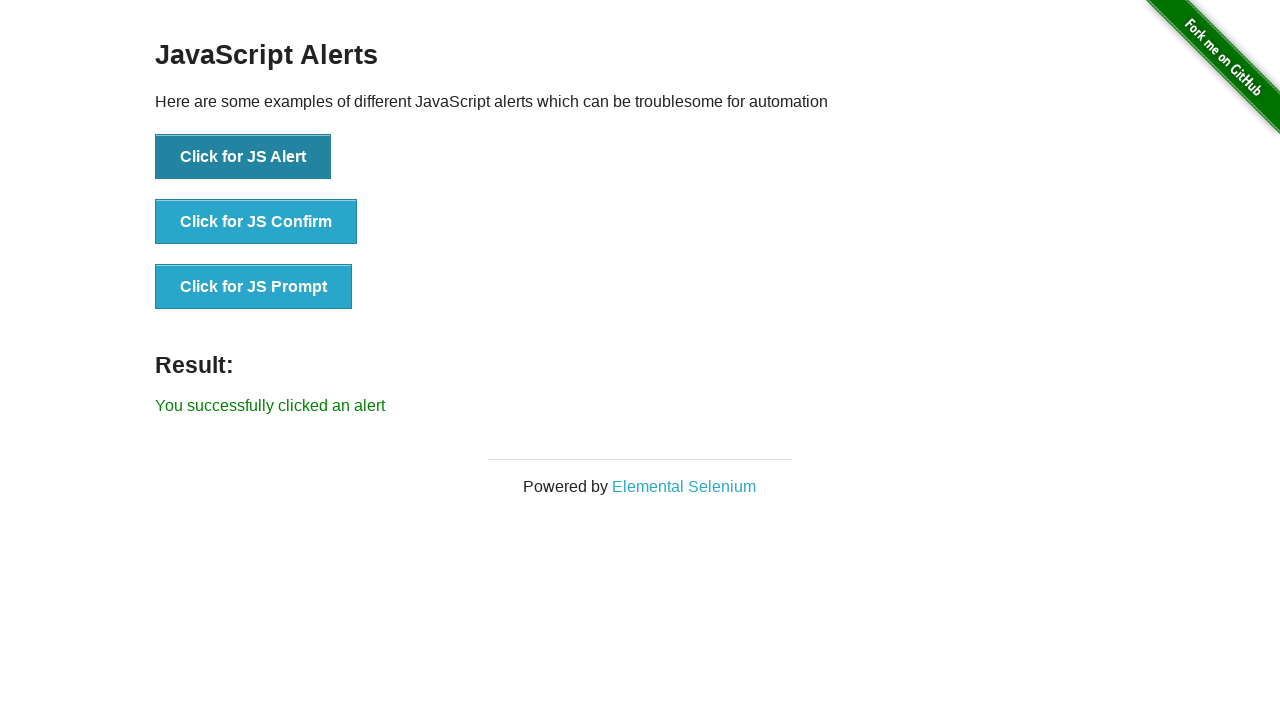

Verified the success message 'You successfully clicked an alert' is displayed
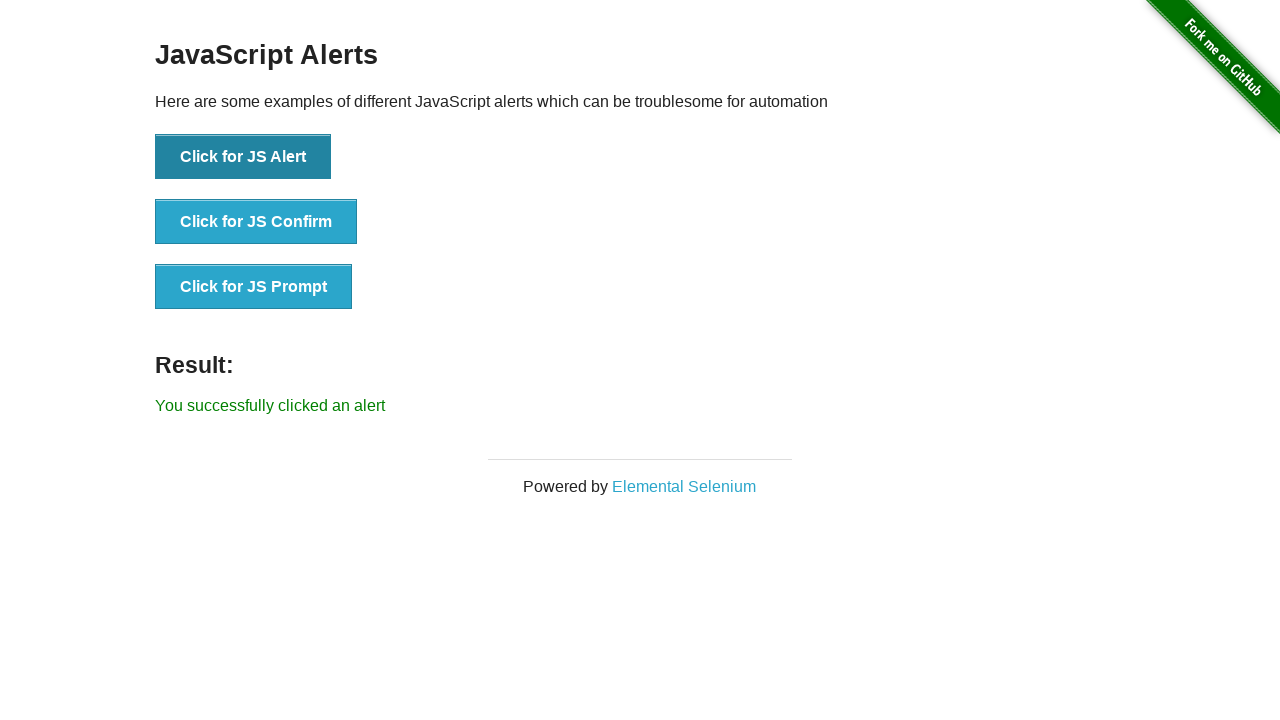

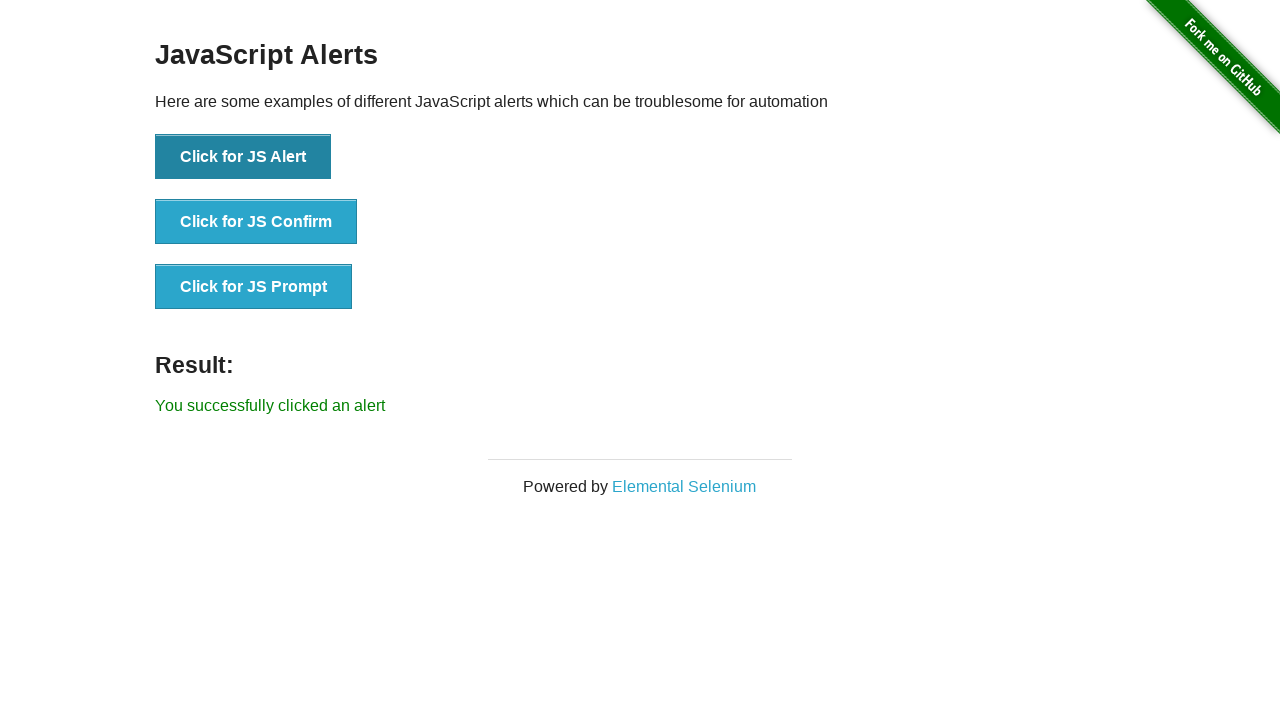